Tests a mathematical form by reading two numbers from the page, calculating their sum, selecting the result from a dropdown, and submitting the form

Starting URL: http://suninjuly.github.io/selects1.html

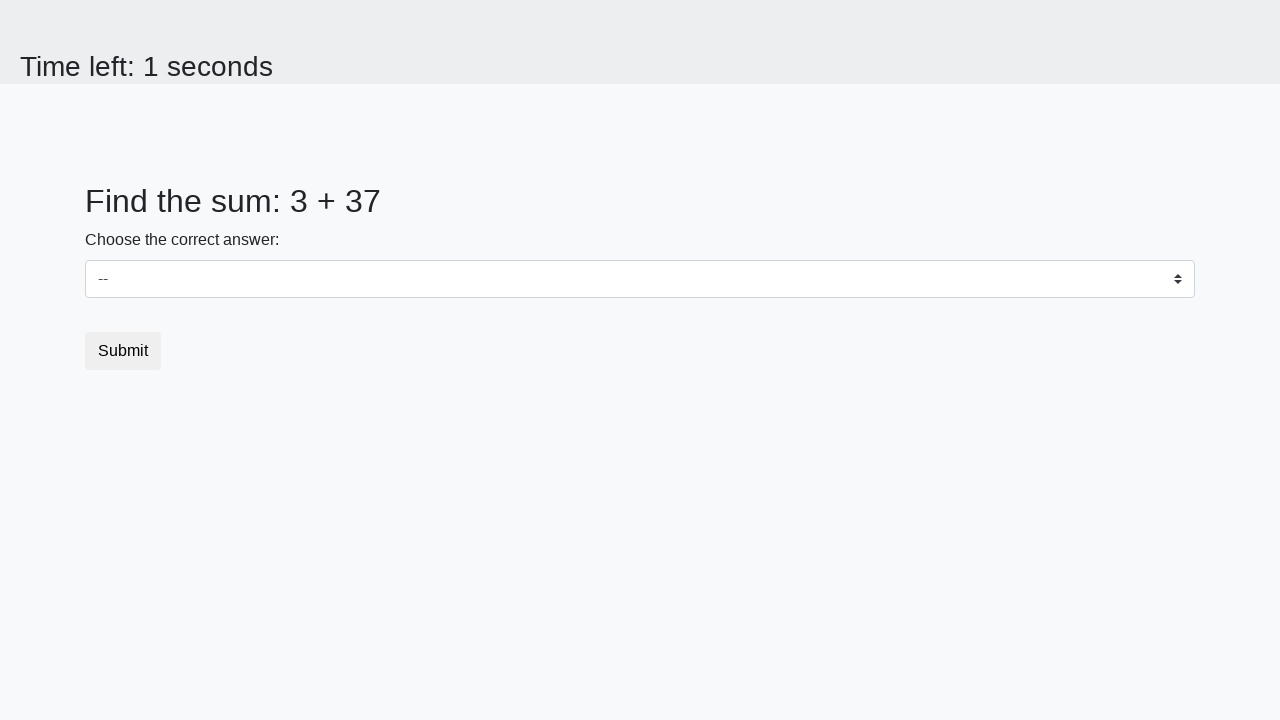

Read first number from #num1 element
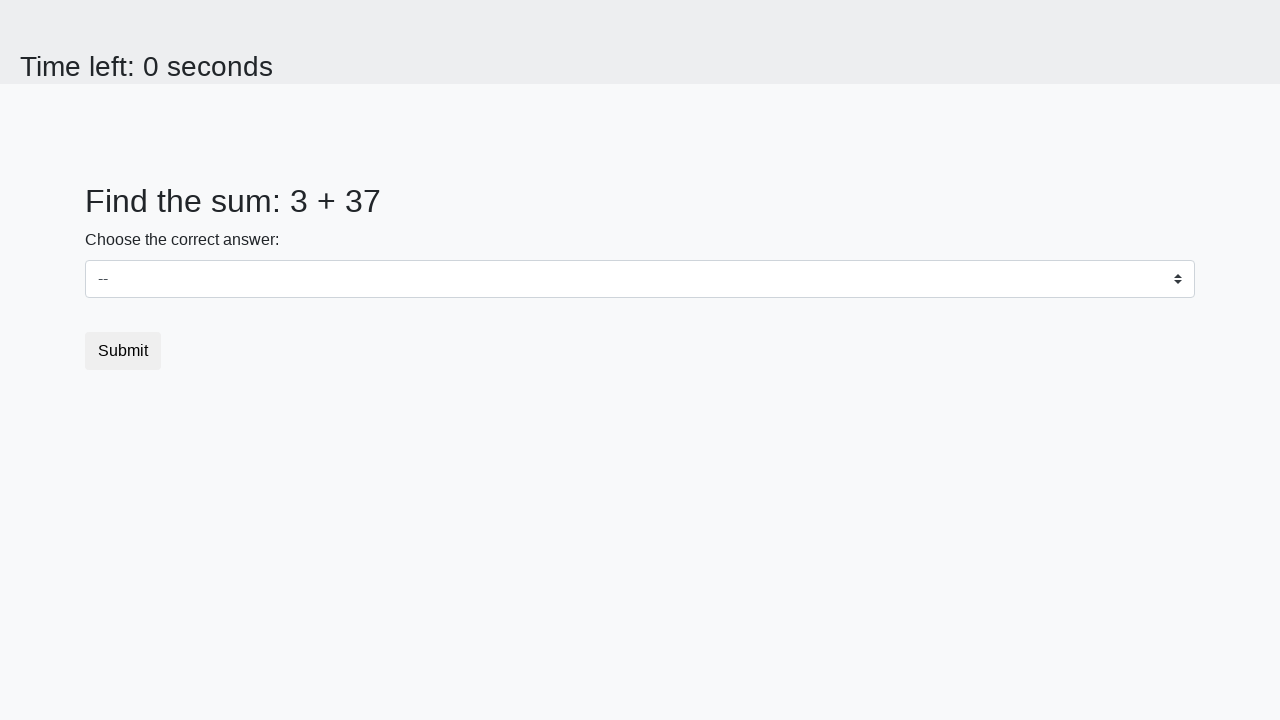

Read second number from #num2 element
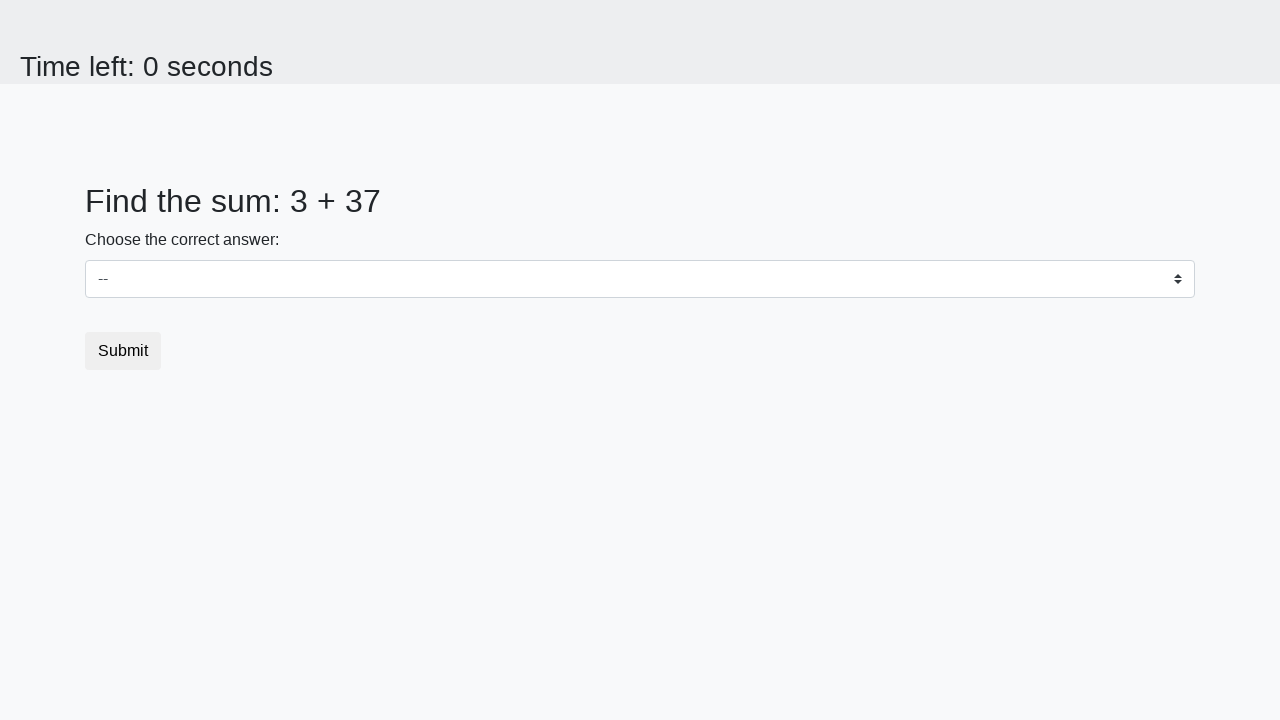

Calculated sum: 3 + 37 = 40
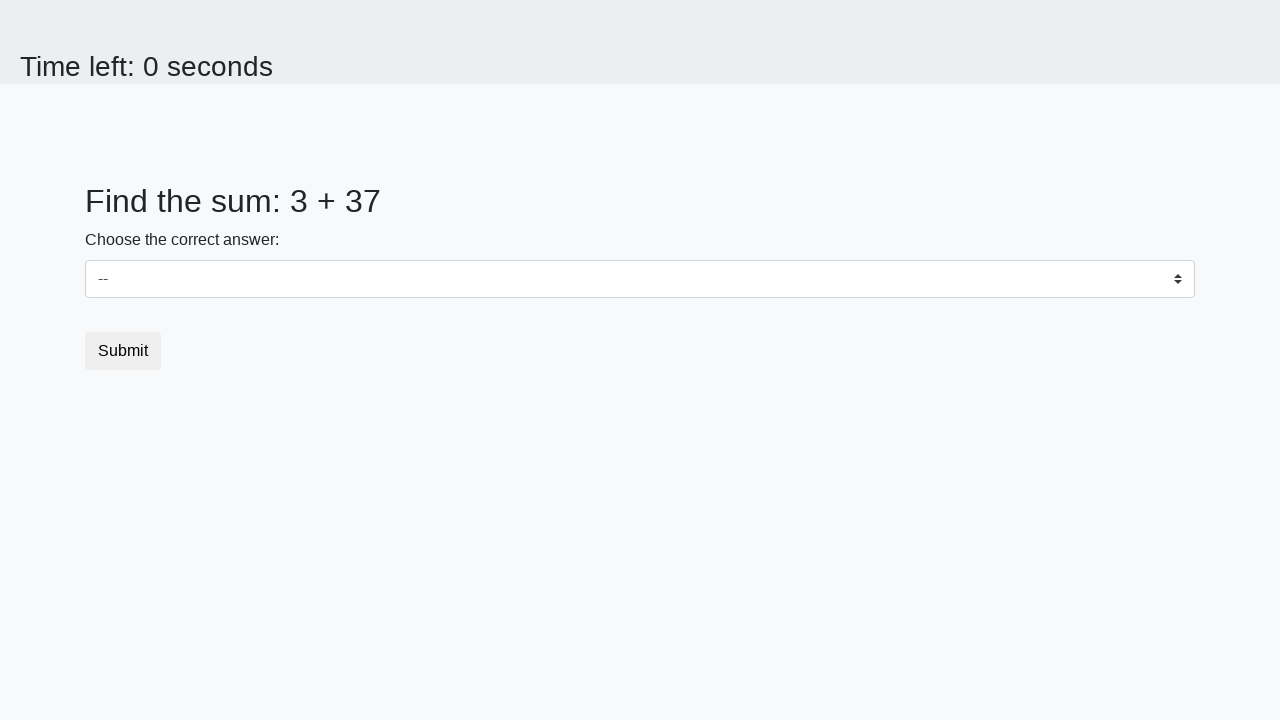

Selected calculated sum (40) from dropdown on #dropdown
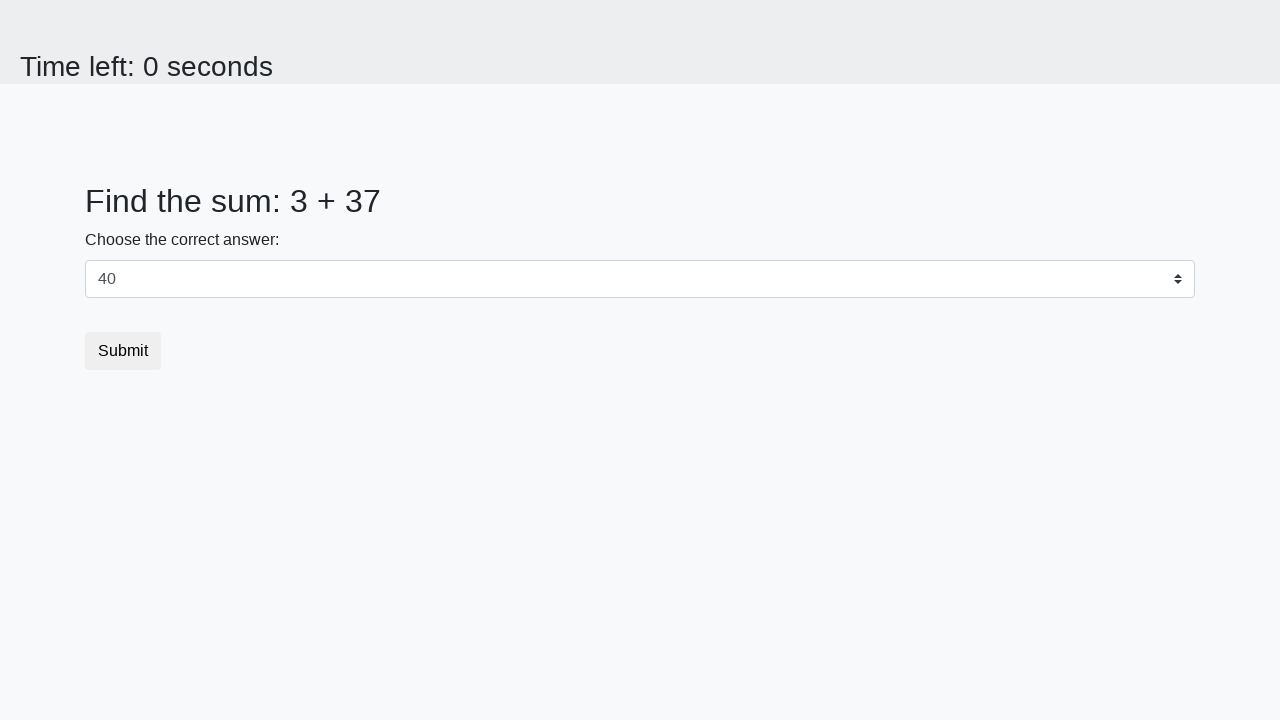

Clicked submit button to submit the form at (123, 351) on button[type='submit']
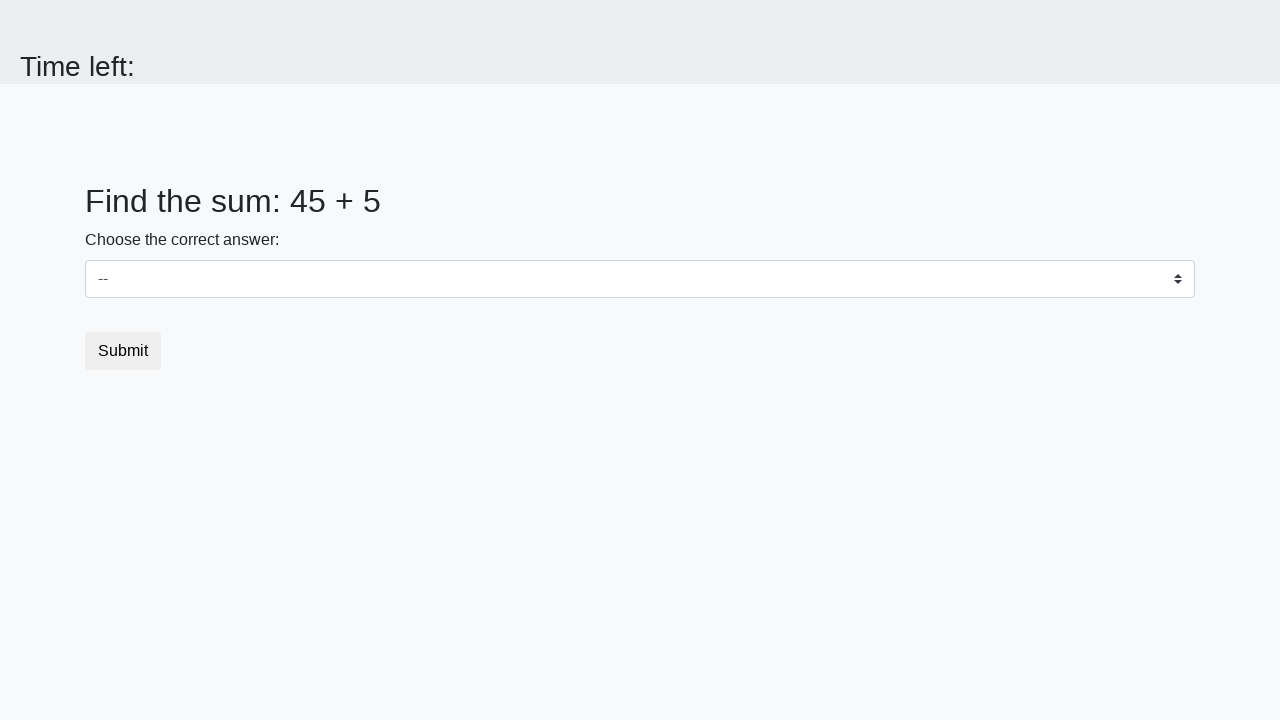

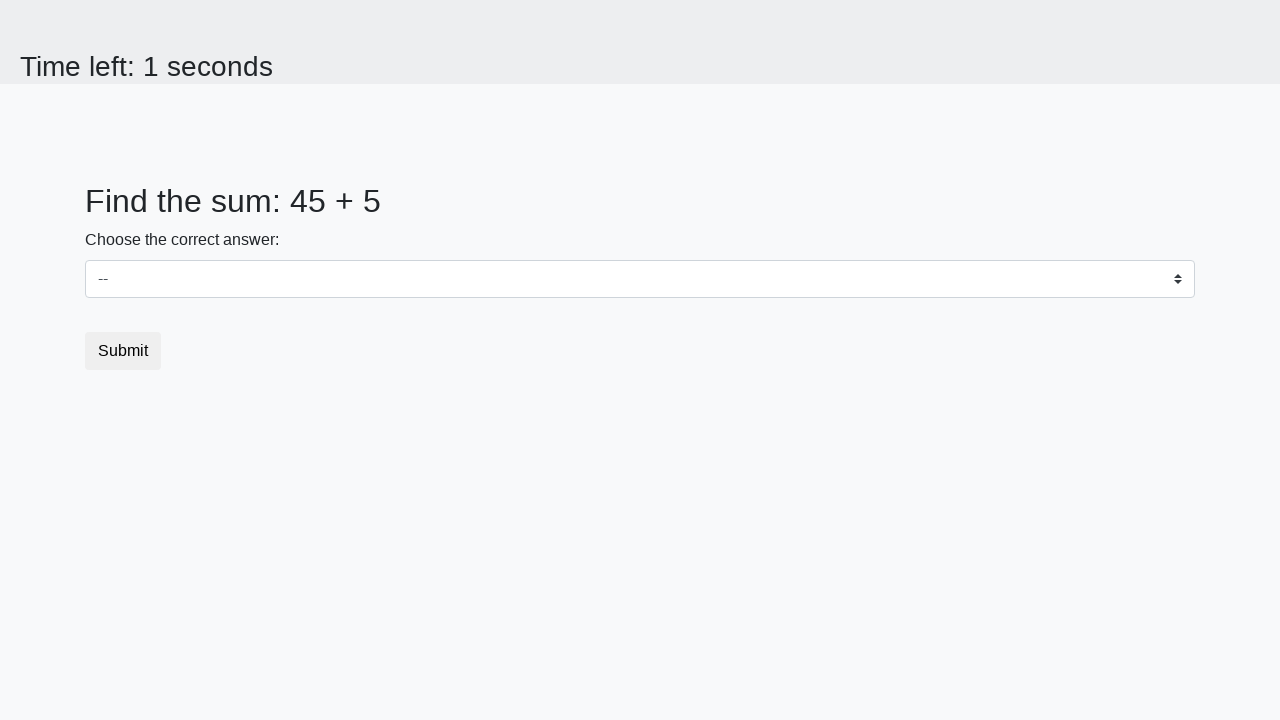